Tests fill method on a pre-filled textbox, demonstrating that fill() replaces existing content

Starting URL: https://letcode.in/edit

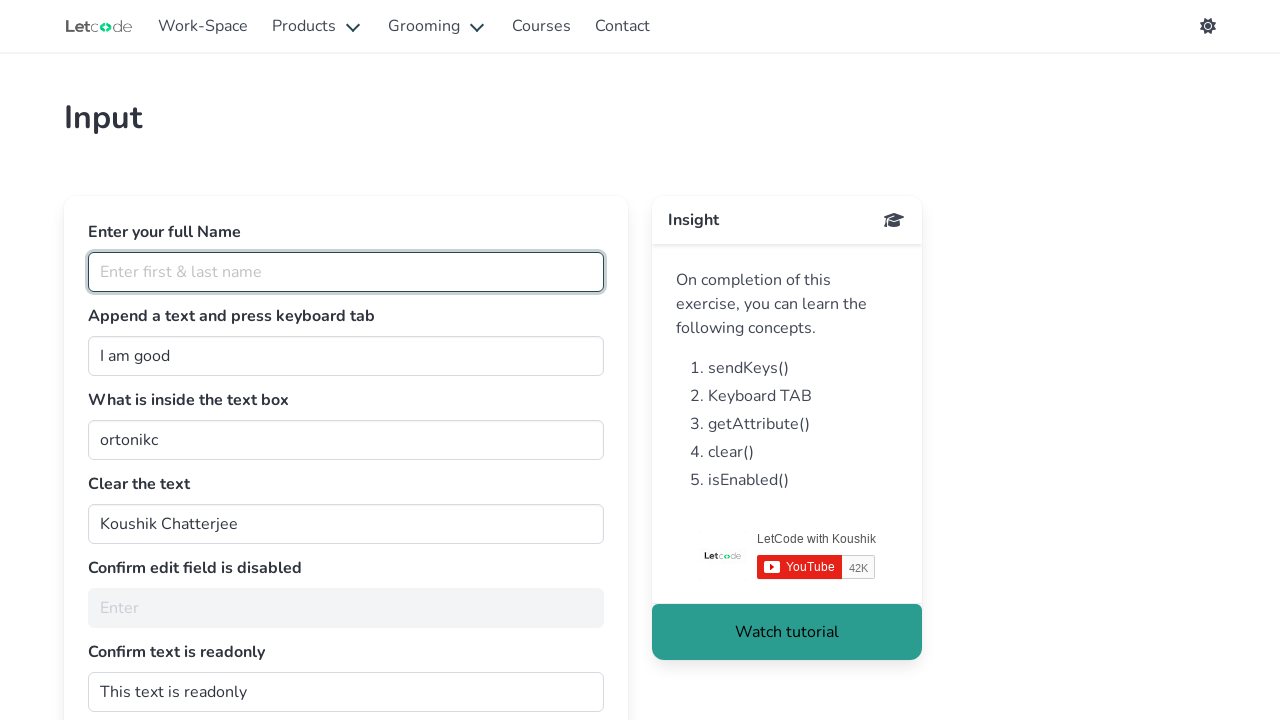

Navigated to https://letcode.in/edit
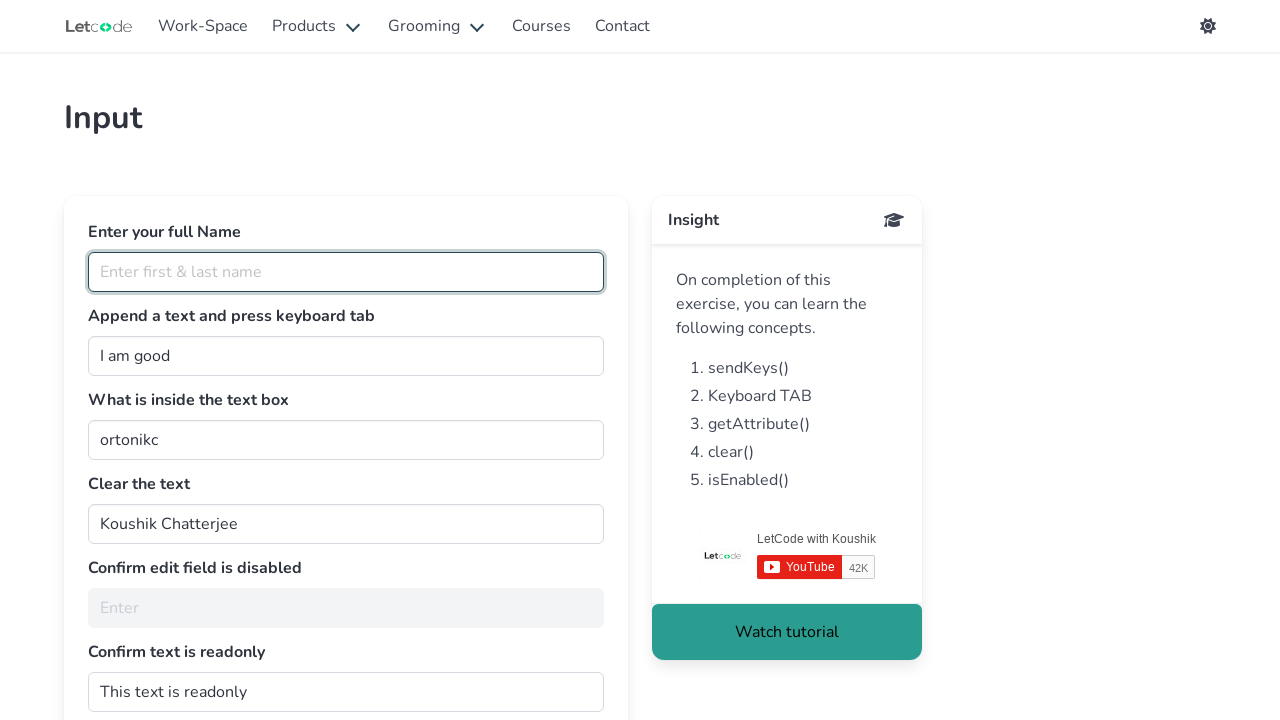

Filled pre-filled textbox with 'Hooman' using fill method, replacing existing content on (//input[@id='join'])[1]
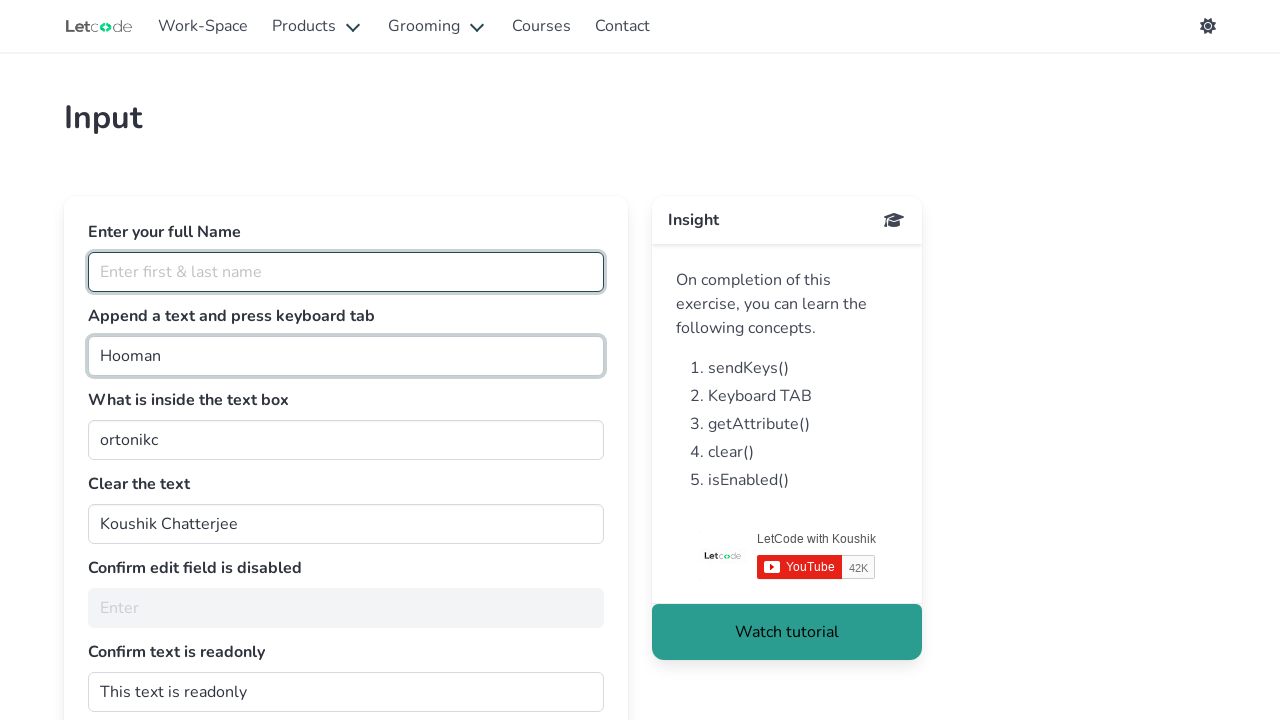

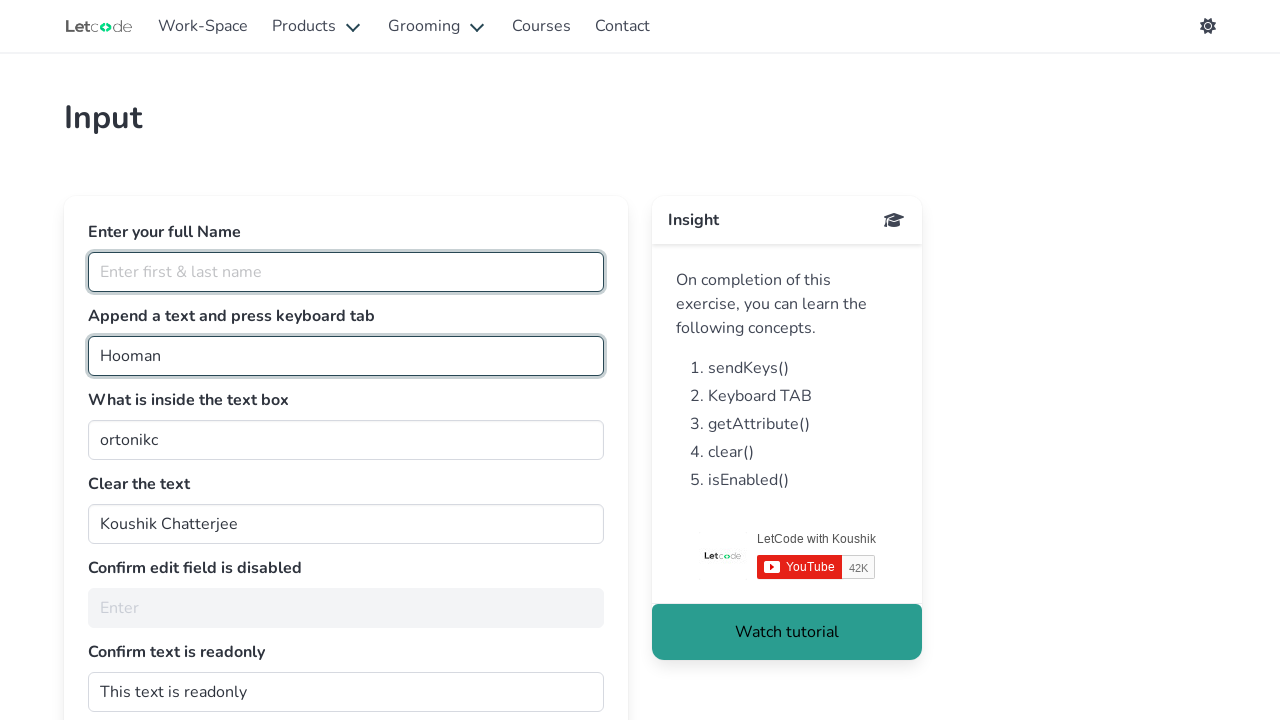